Navigates to the OrangeHRM demo login page and waits for it to load completely.

Starting URL: https://opensource-demo.orangehrmlive.com/web/index.php/auth/login

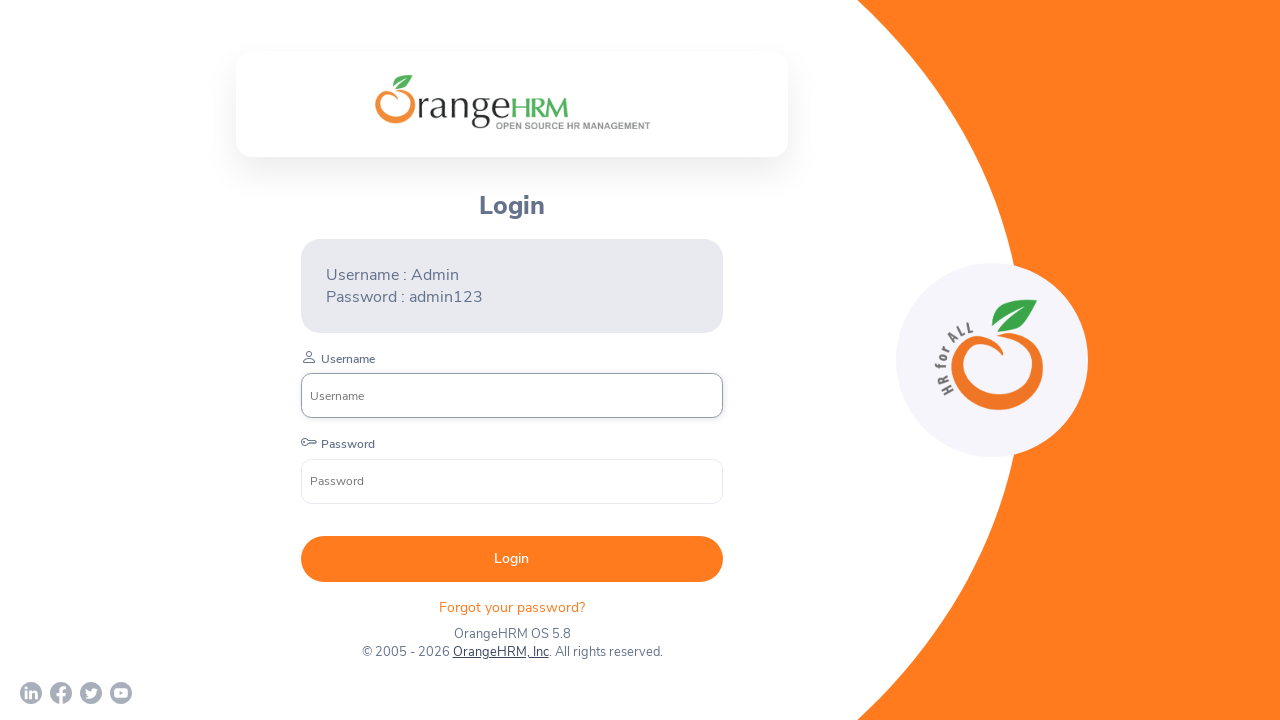

Waited for page to reach networkidle state
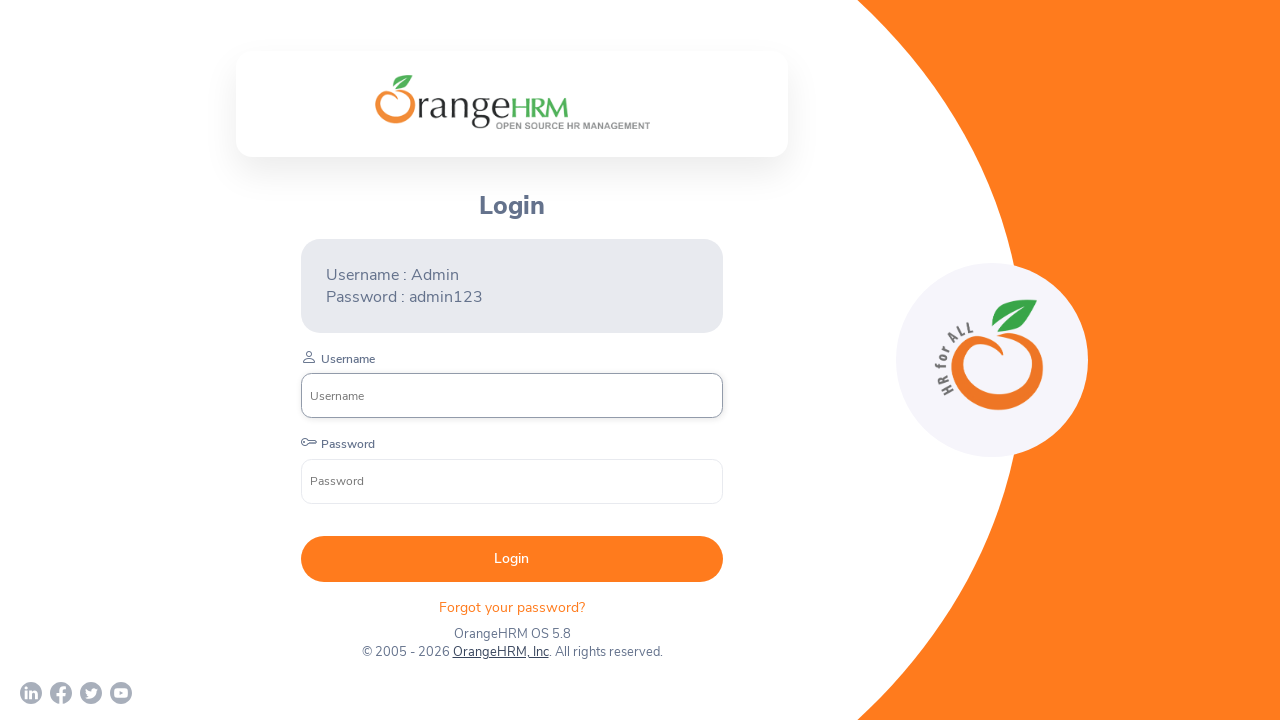

Username input field is visible on OrangeHRM login page
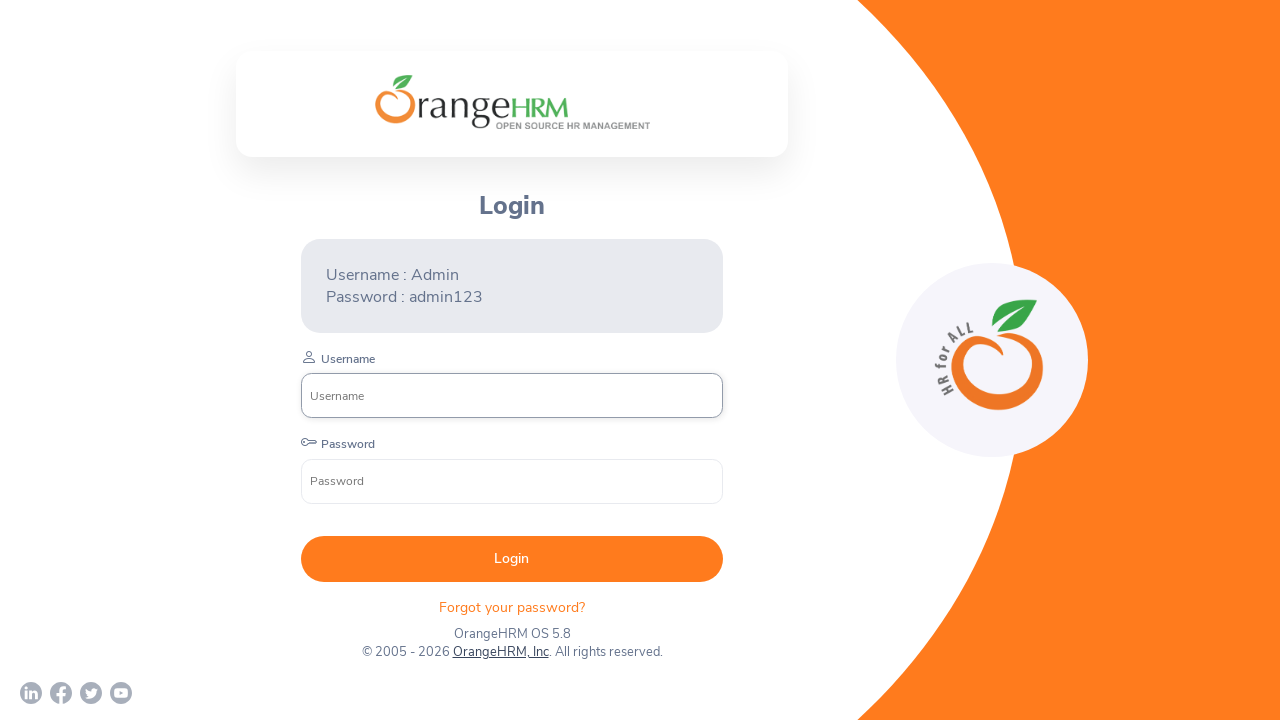

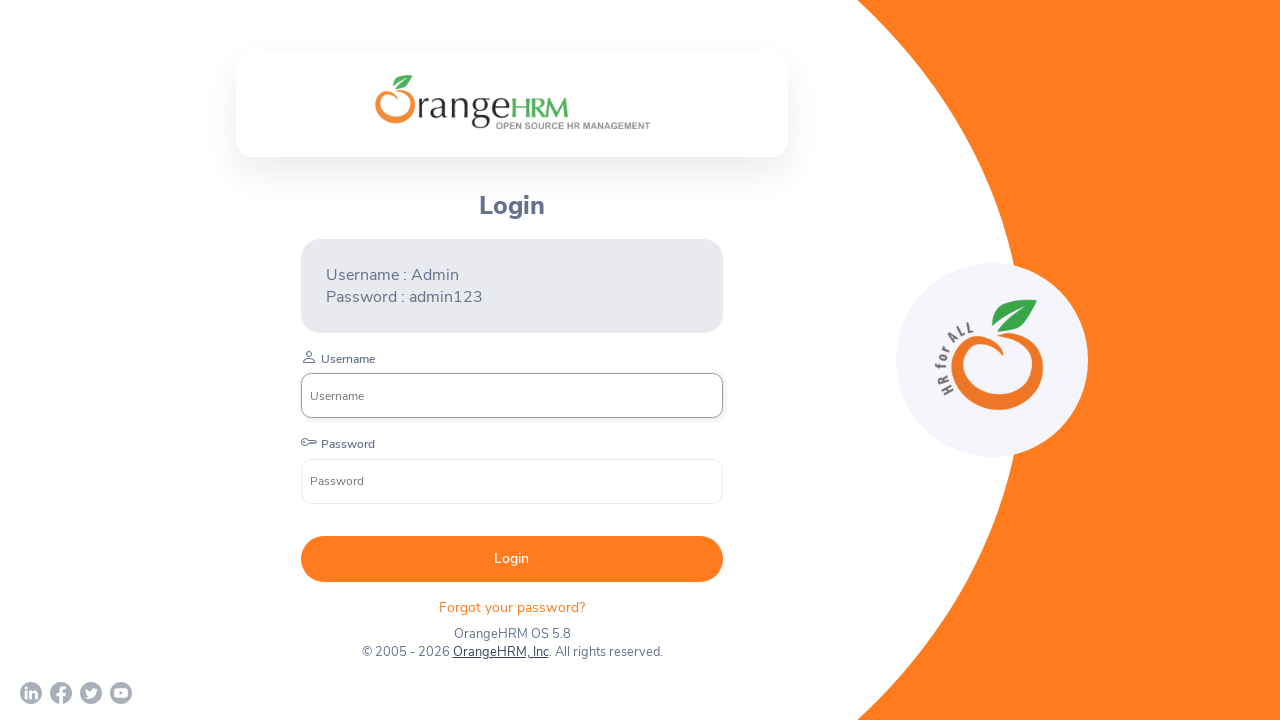